Tests drag and drop functionality on jQueryUI demo page by dragging an element onto a droppable target within an iframe

Starting URL: https://jqueryui.com/droppable/

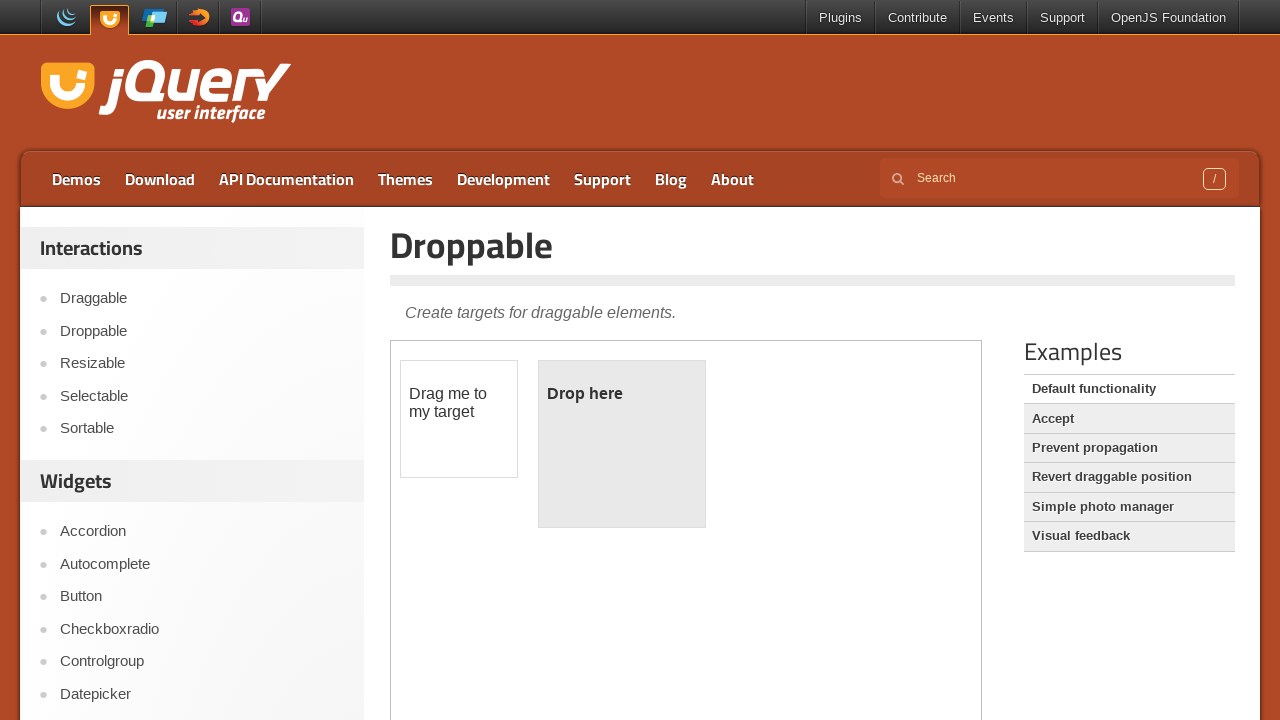

Located the demo iframe on jQueryUI droppable page
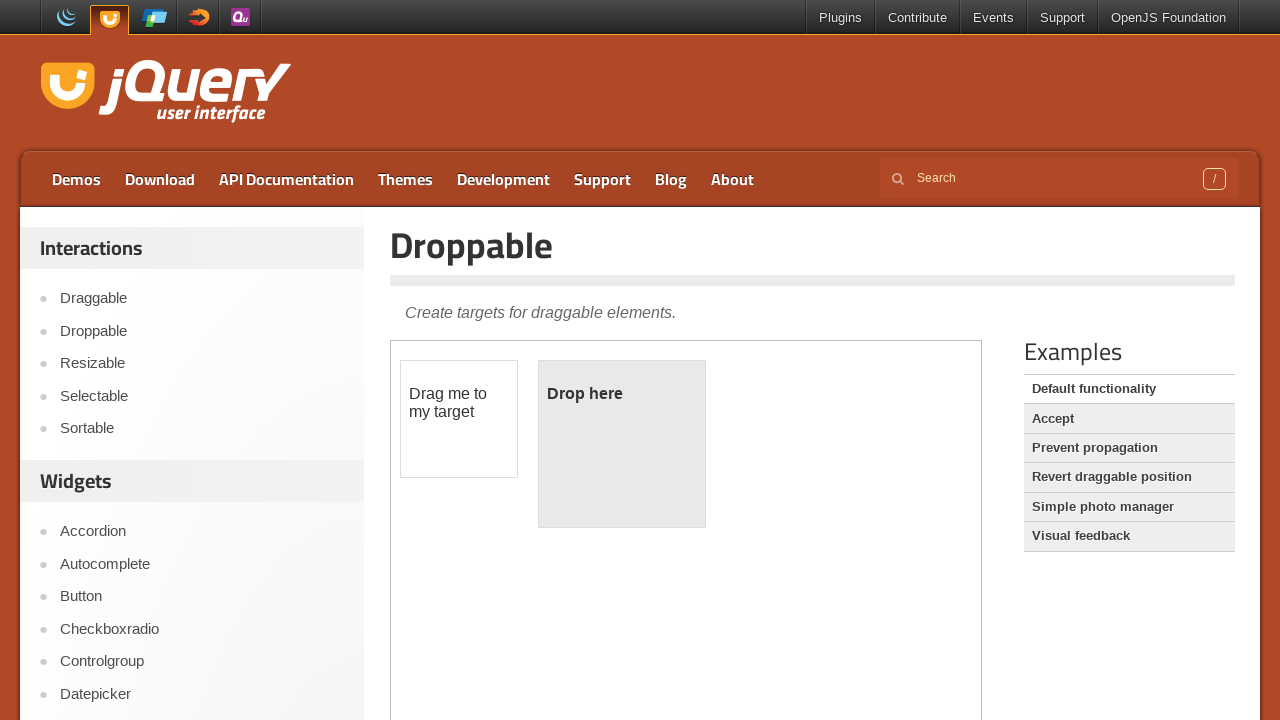

Located the draggable element within the iframe
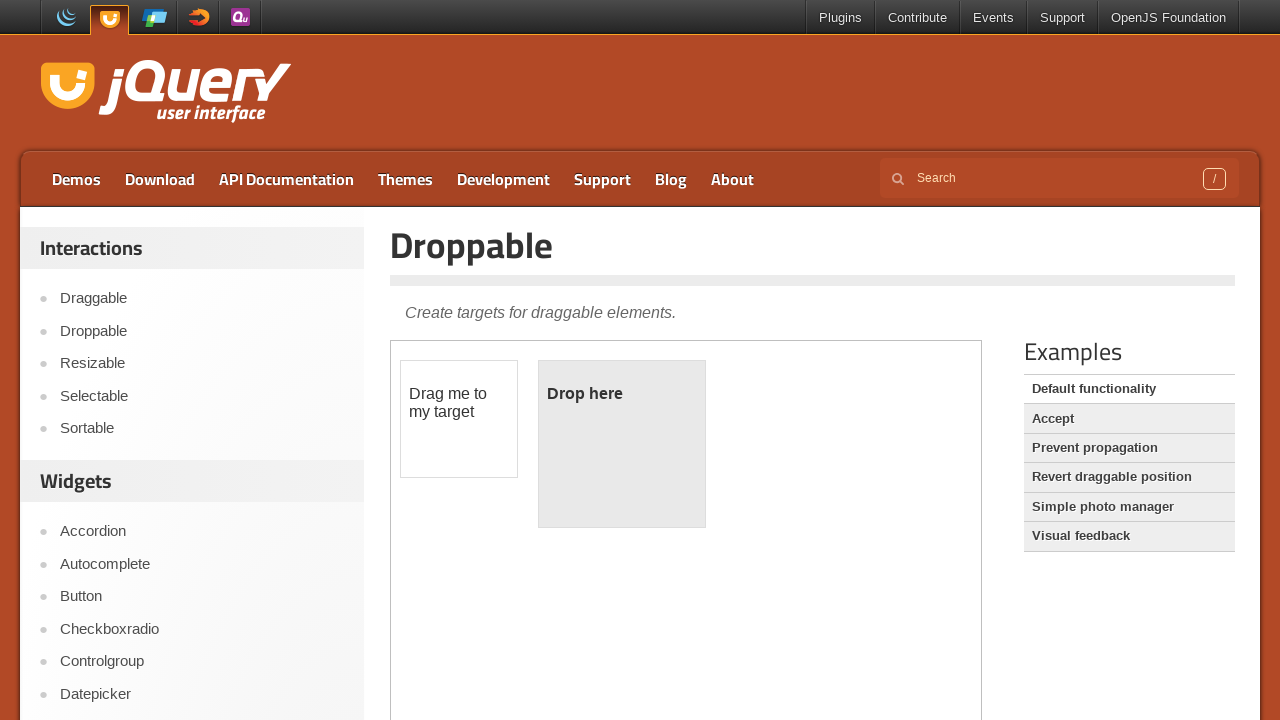

Located the droppable target element within the iframe
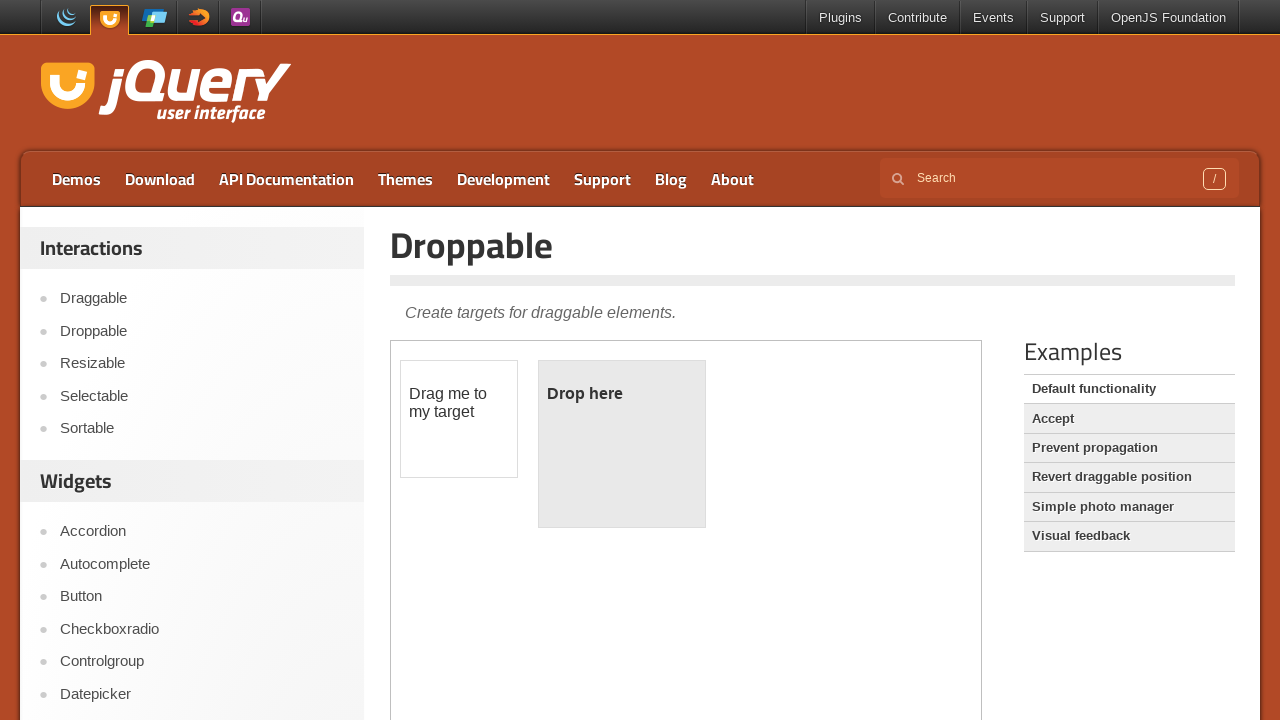

Dragged the draggable element onto the droppable target at (622, 444)
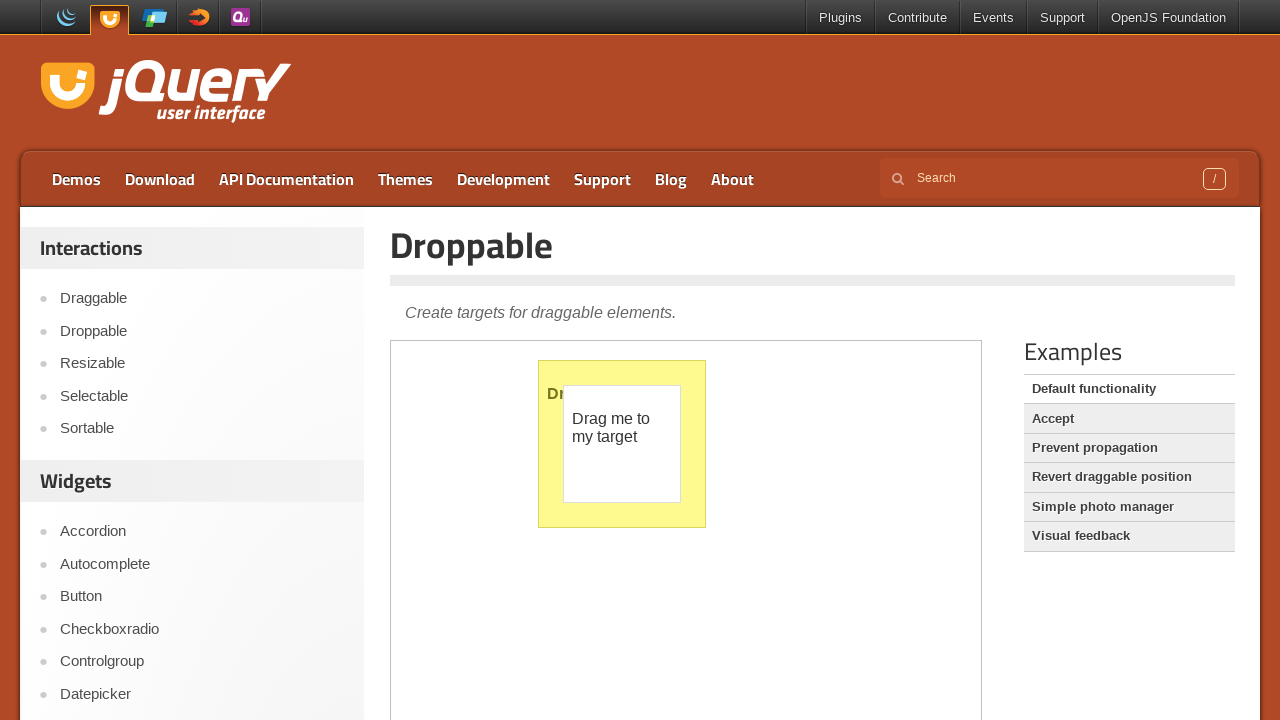

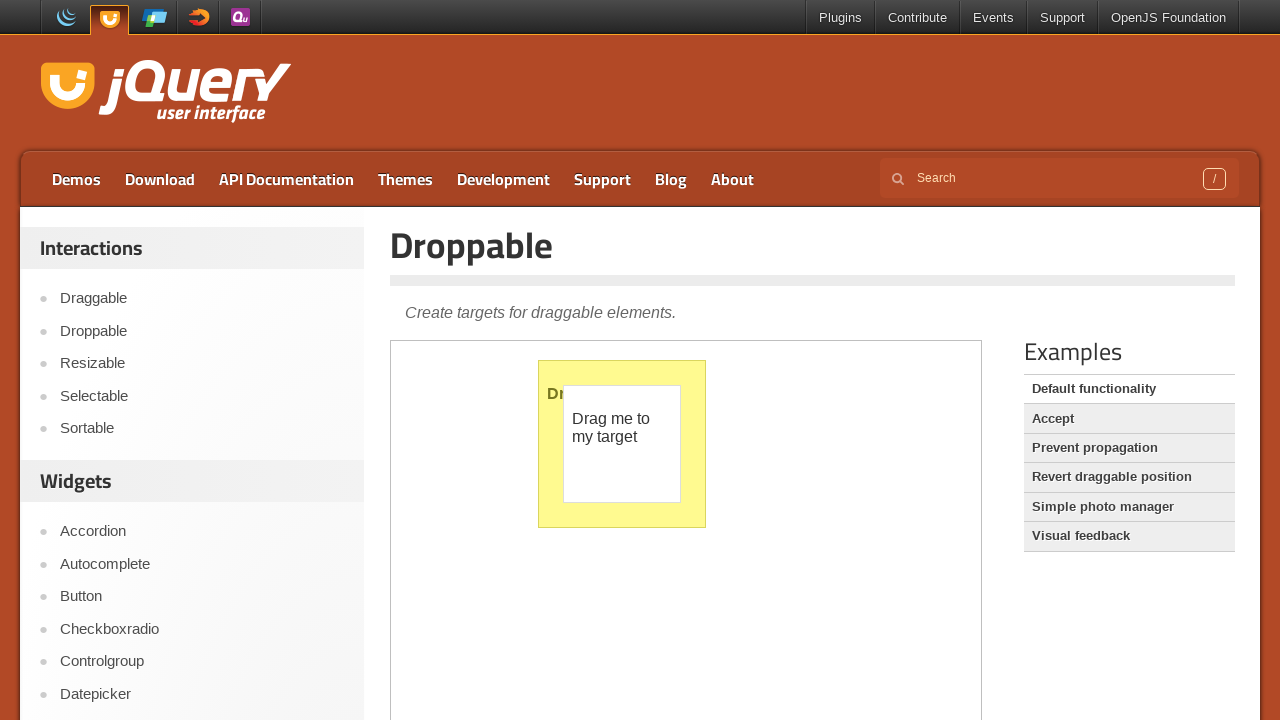